Tests selection state of radio buttons and checkboxes by clicking them and verifying their selected/checked state changes accordingly

Starting URL: https://automationfc.github.io/basic-form/index.html

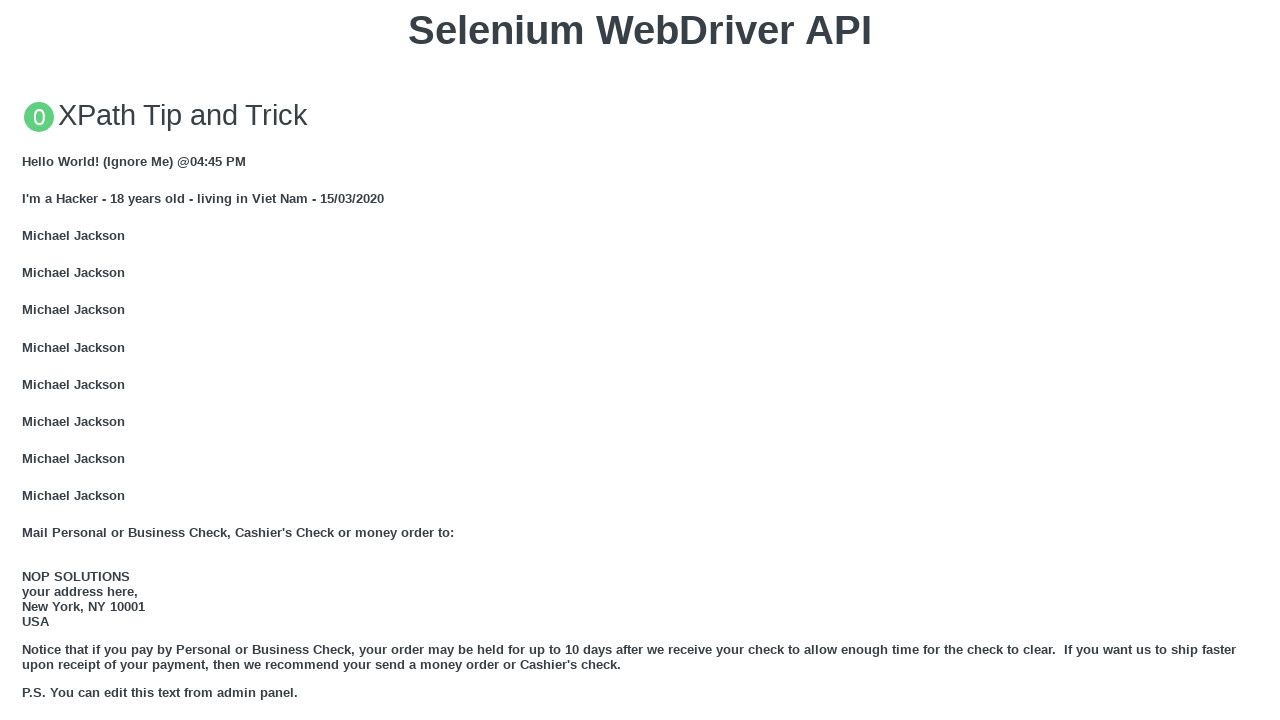

Clicked Under 18 radio button at (28, 360) on #under_18
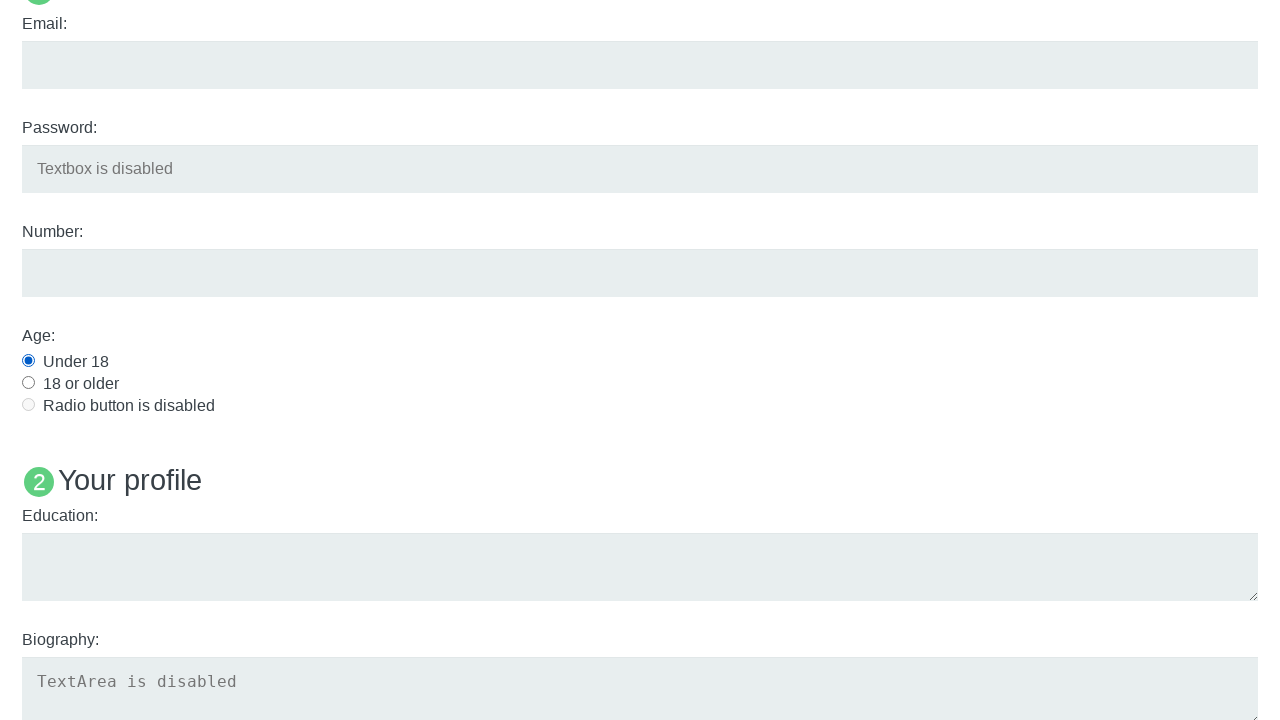

Clicked Java checkbox at (28, 361) on #java
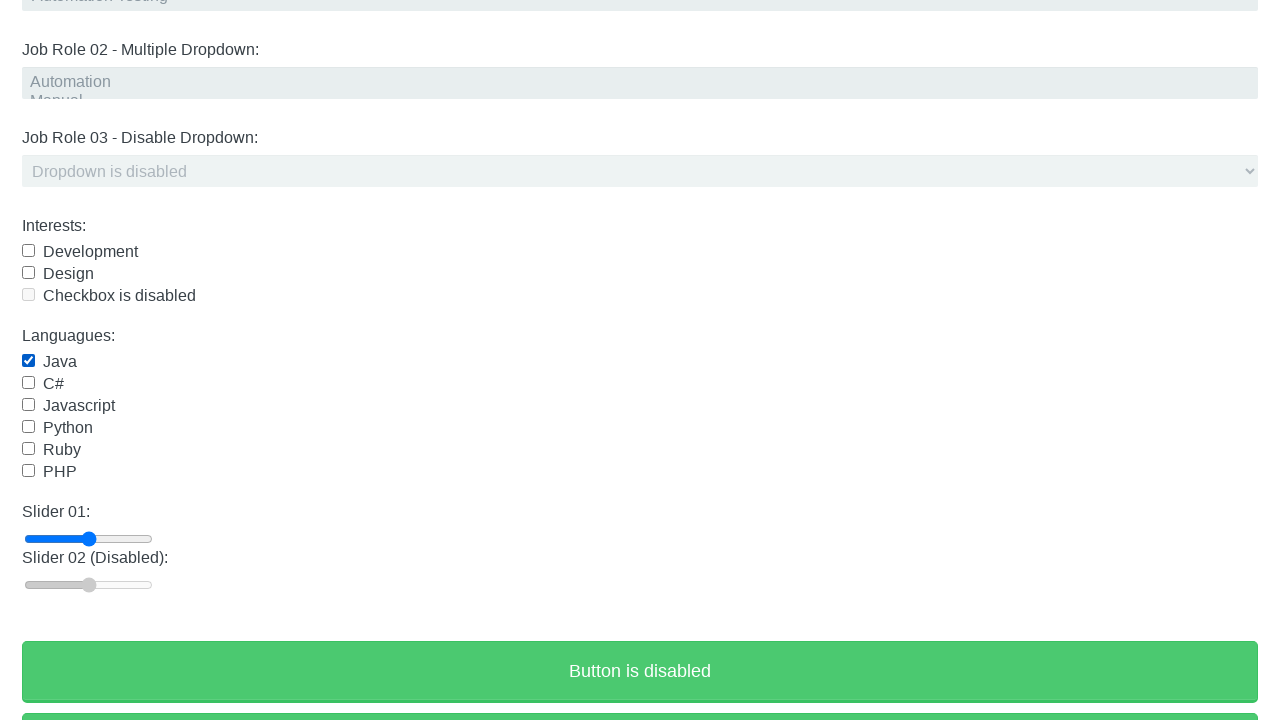

Verified Under 18 radio button is checked
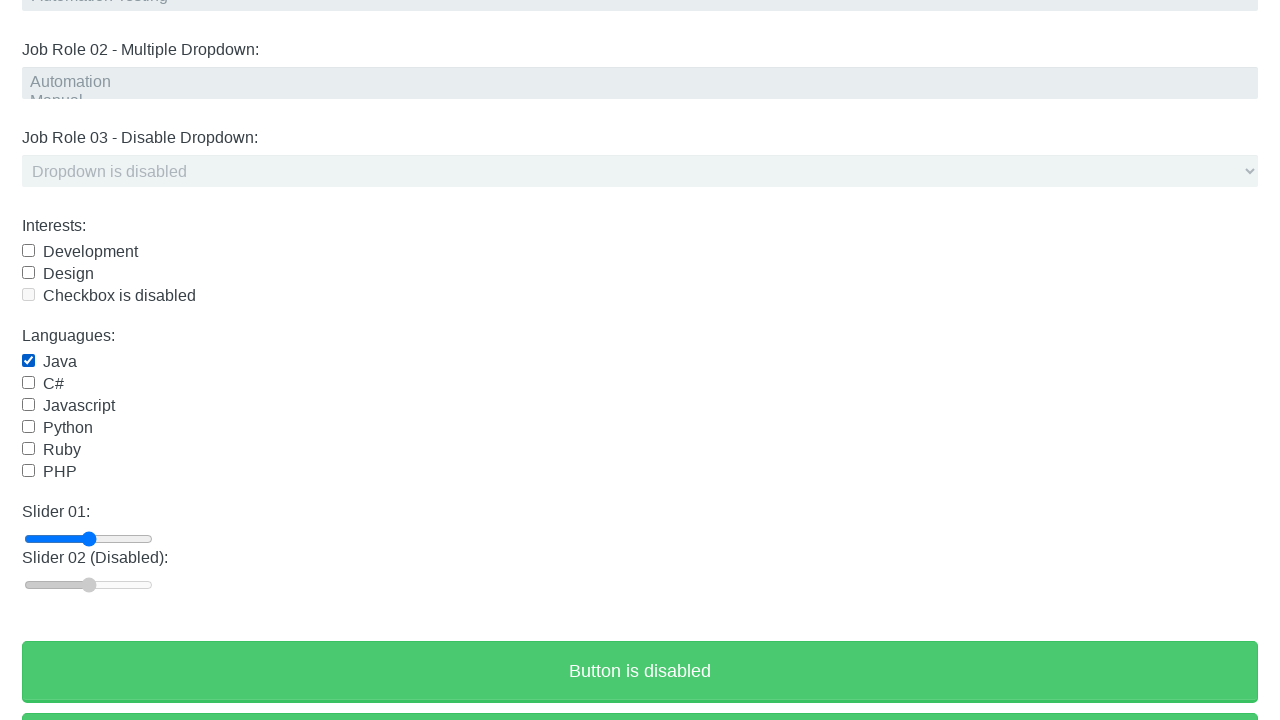

Verified Java checkbox is checked
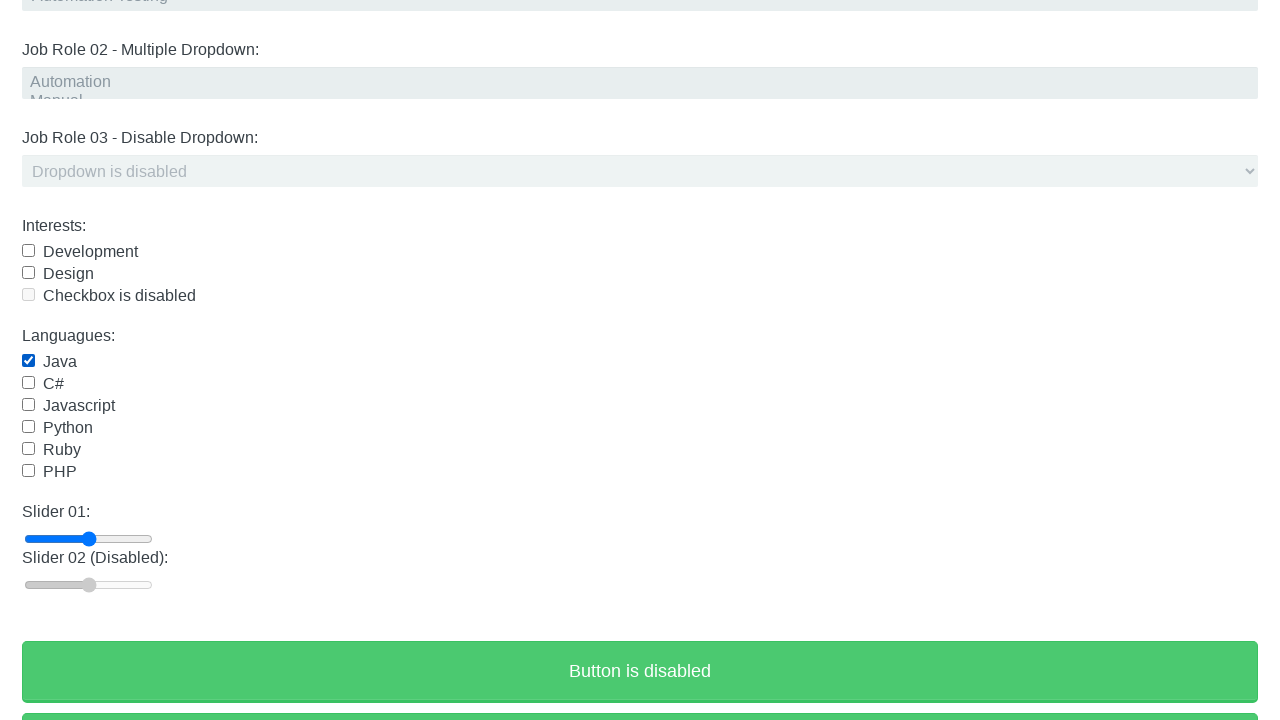

Clicked Java checkbox again to deselect at (28, 361) on #java
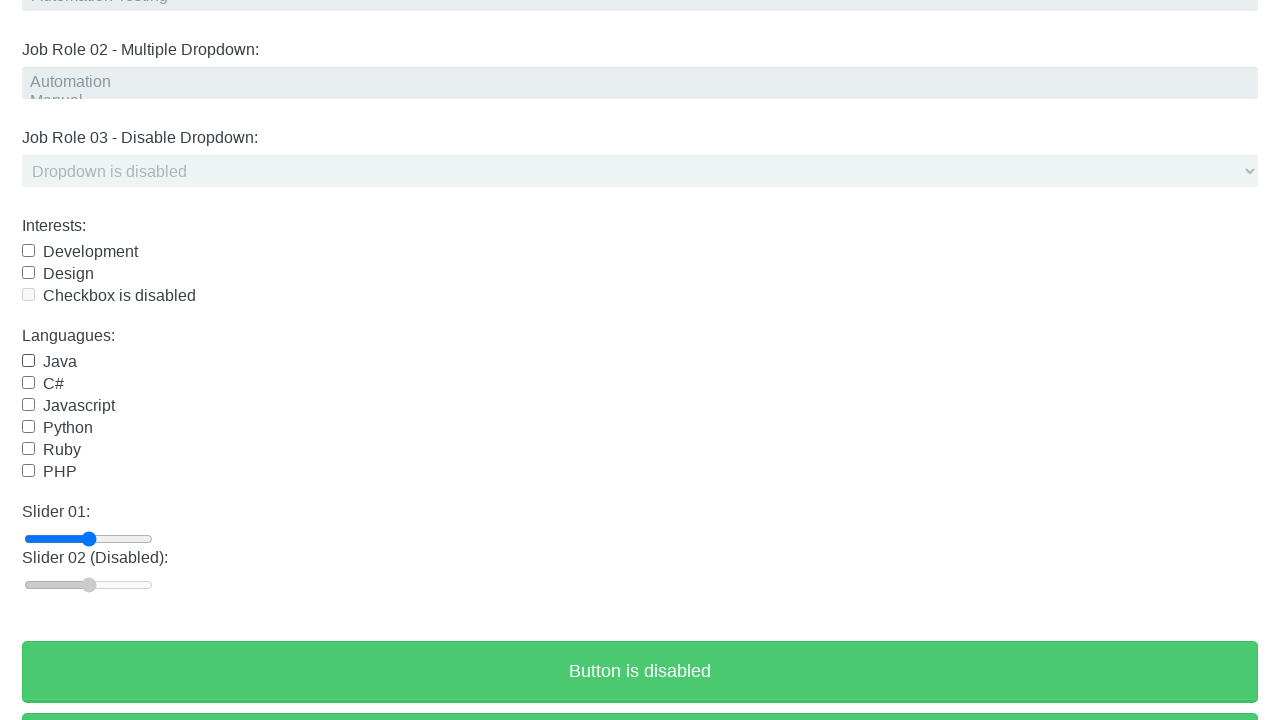

Verified Java checkbox is unchecked
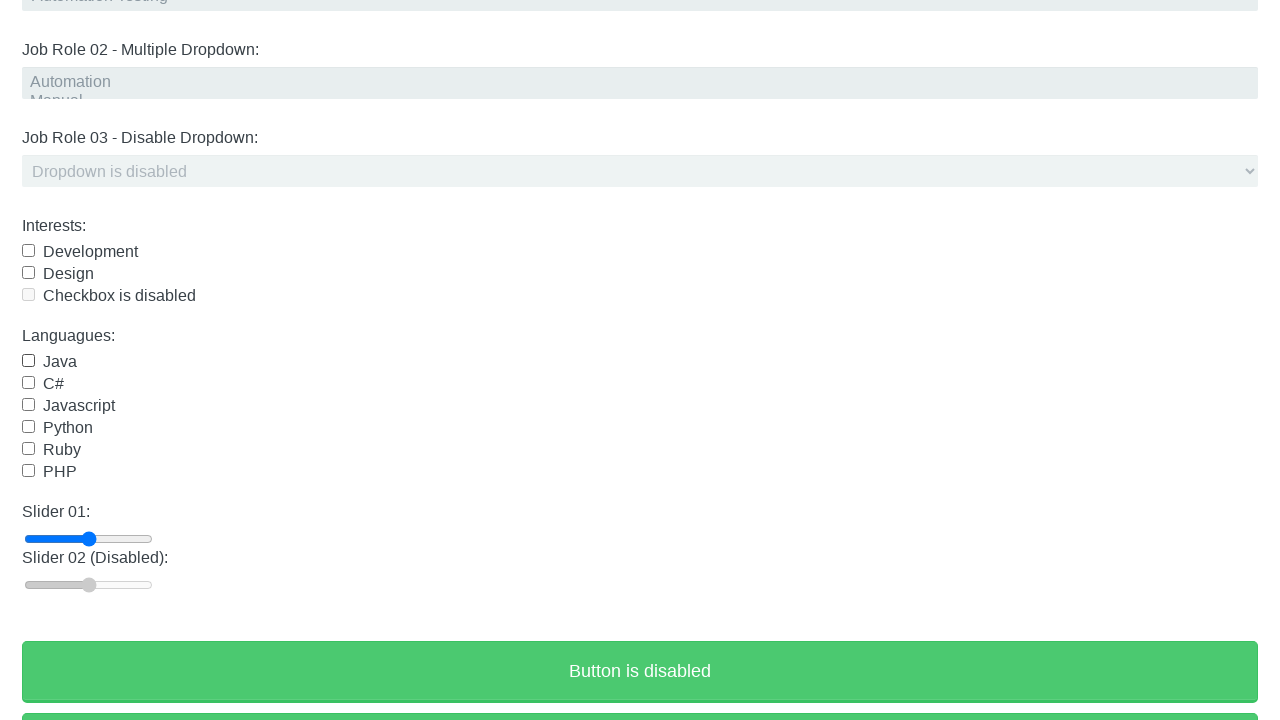

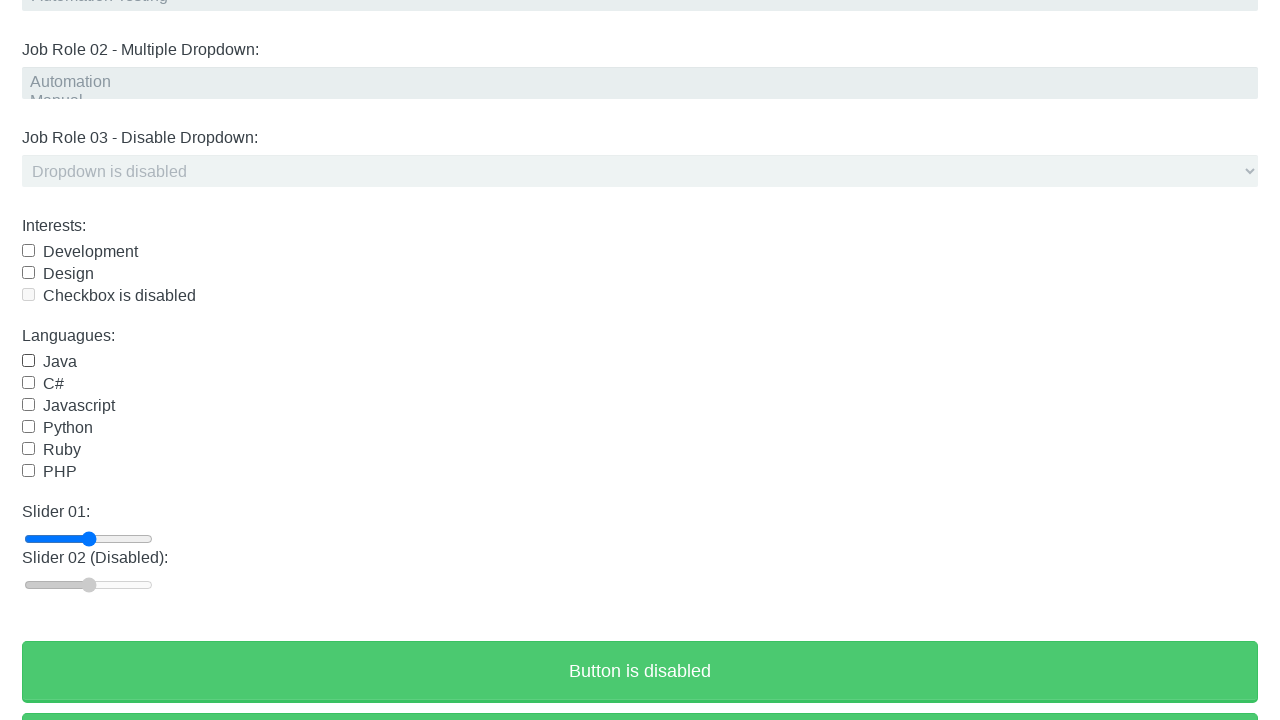